Navigates to the-internet.herokuapp.com and clicks on the Hovers link to navigate to that page

Starting URL: https://the-internet.herokuapp.com/

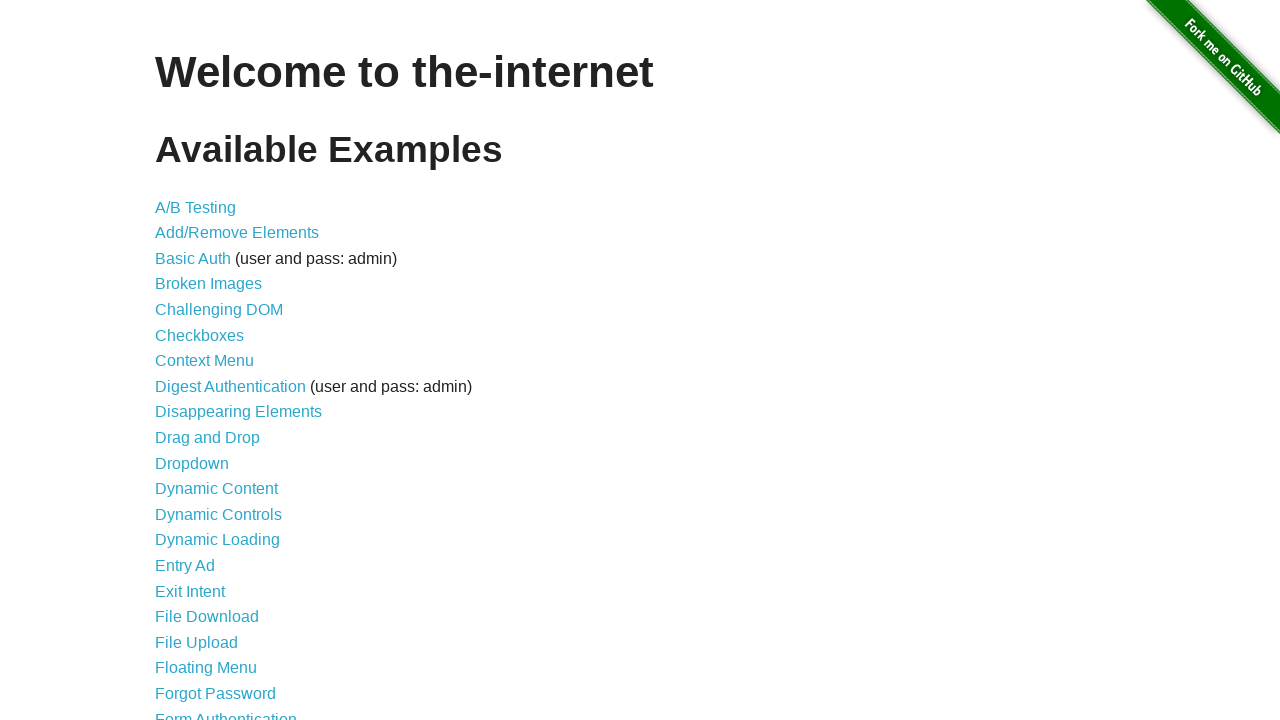

Clicked on the Hovers link at (180, 360) on internal:text="Hovers"i
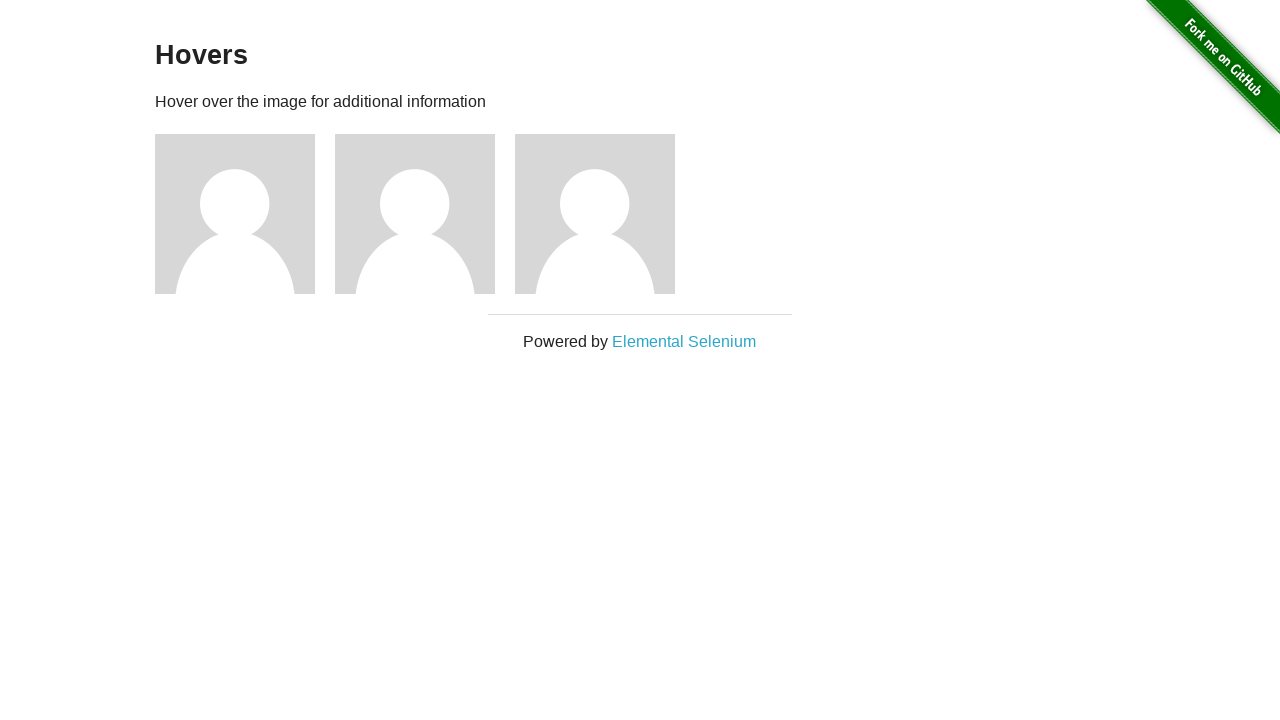

Navigated to the Hovers page and URL verified
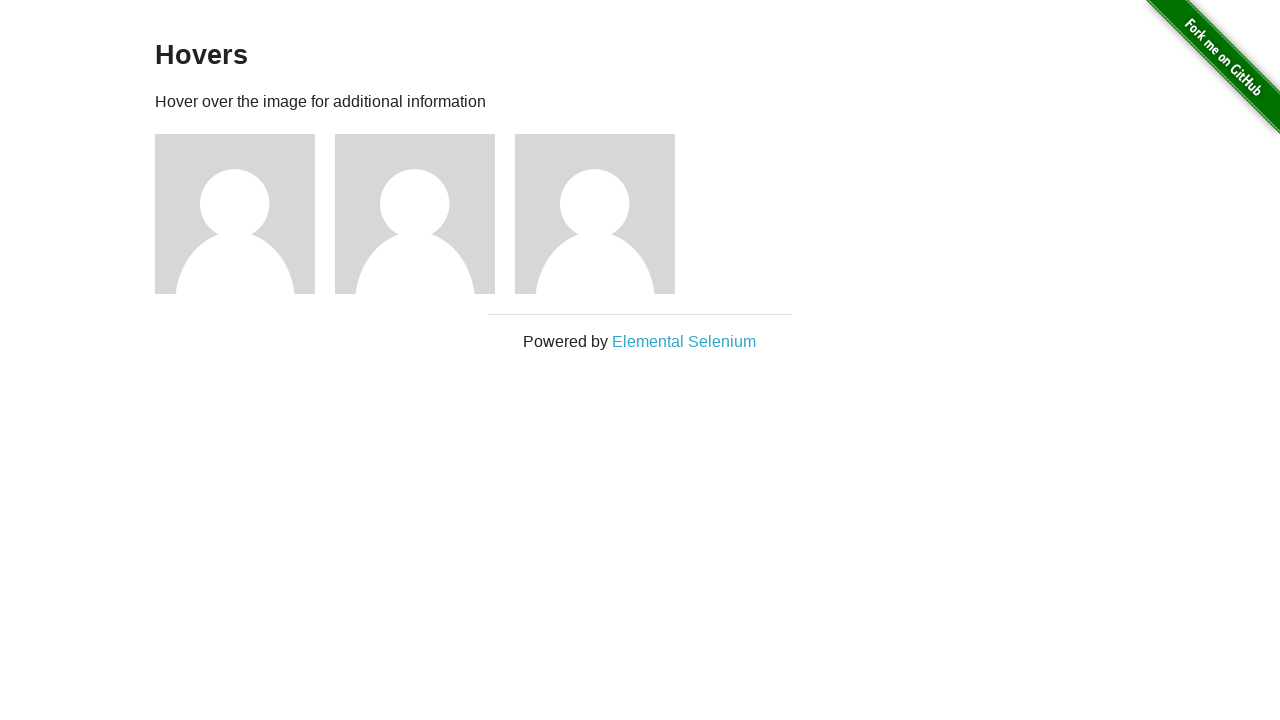

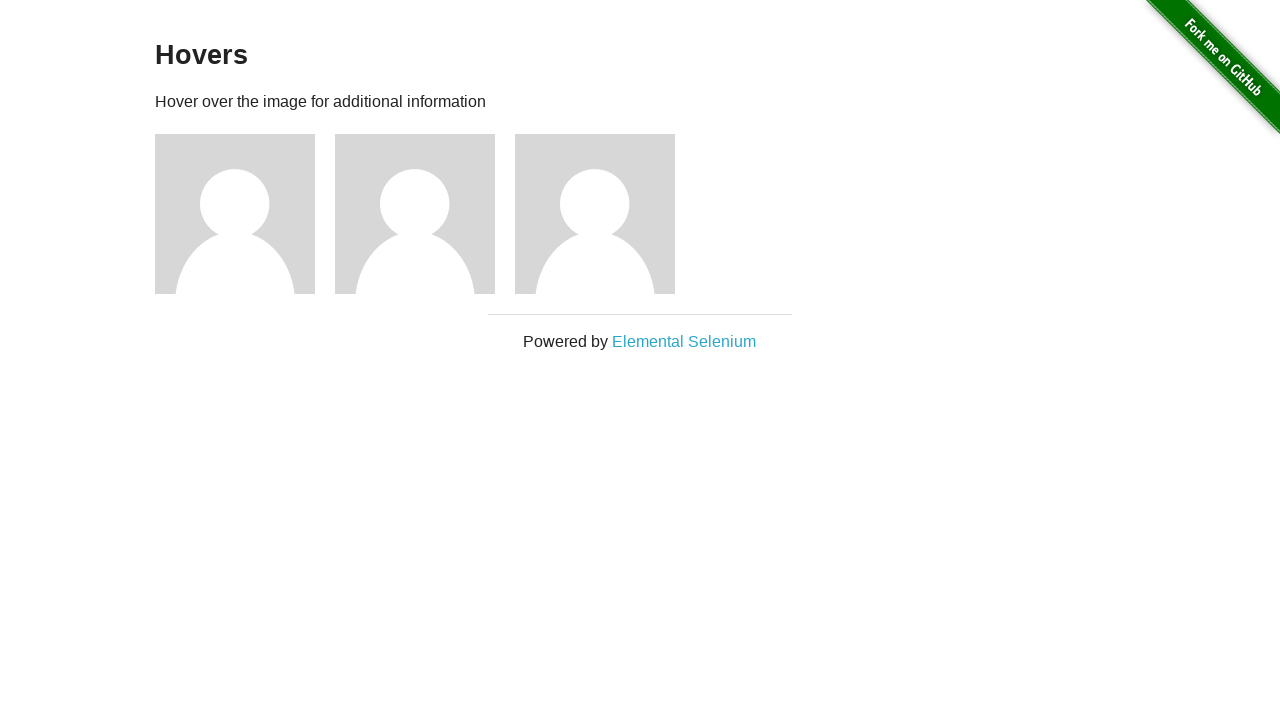